Tests a text box form by filling in full name, email, current address, and permanent address fields, then submitting the form

Starting URL: https://demoqa.com/text-box

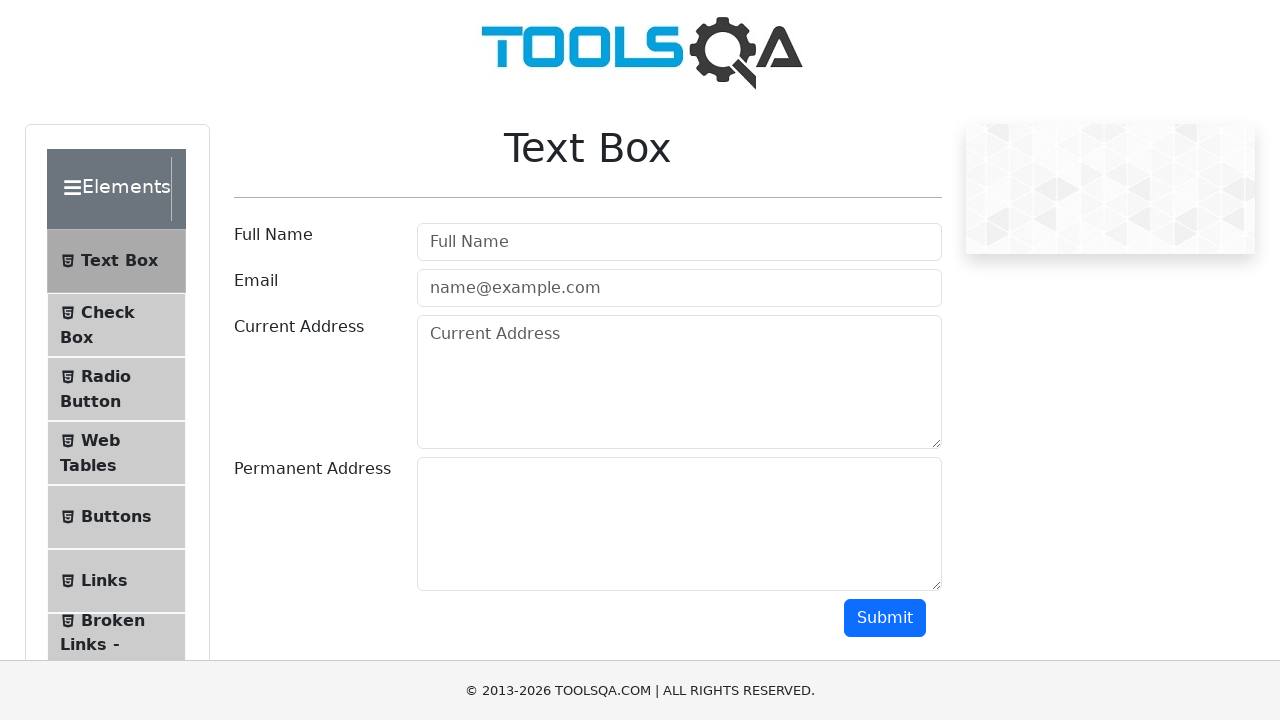

Filled full name field with 'Marcus Thompson' on #userName
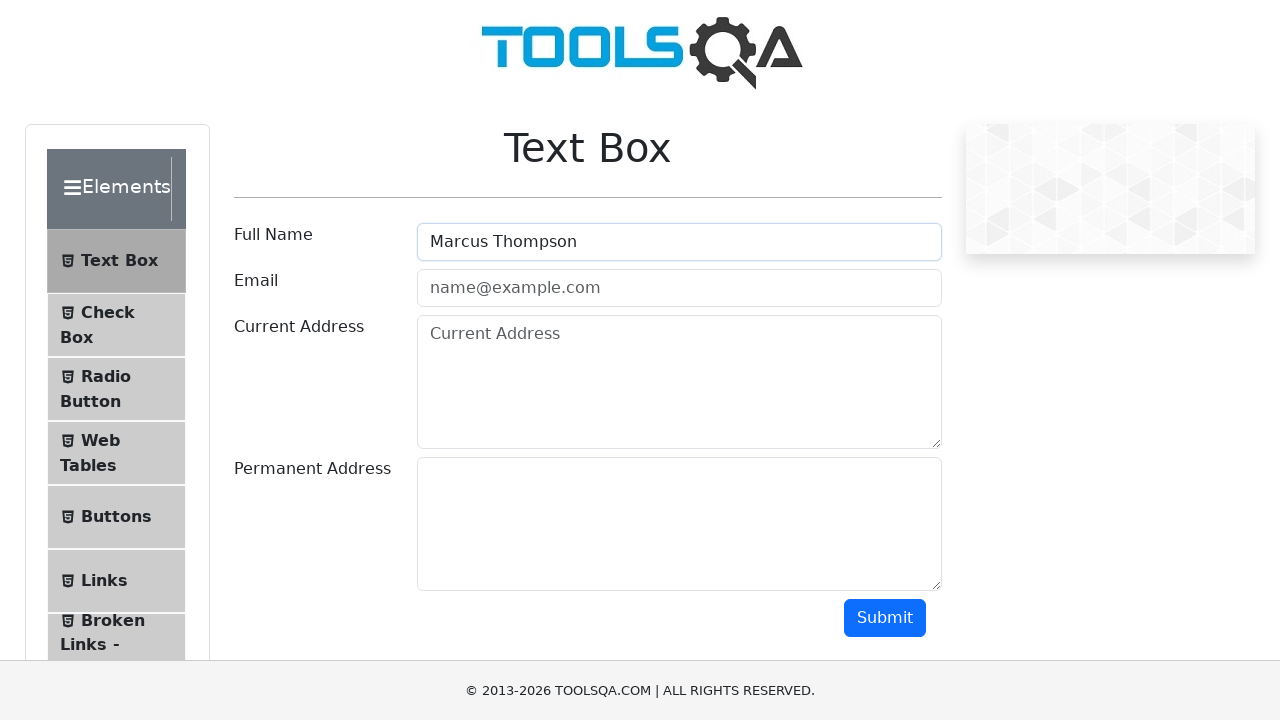

Filled email field with 'marcus.thompson@example.com' on #userEmail
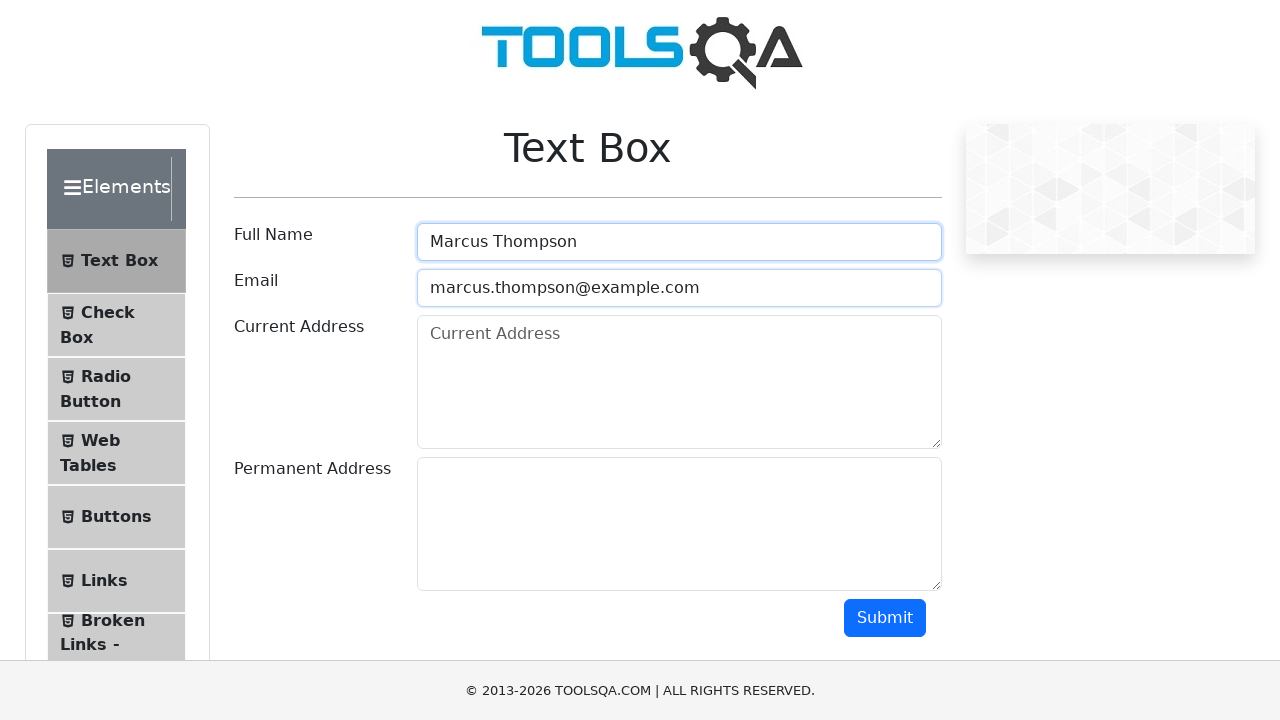

Filled current address field with '123 Oak Street, Boston' on #currentAddress
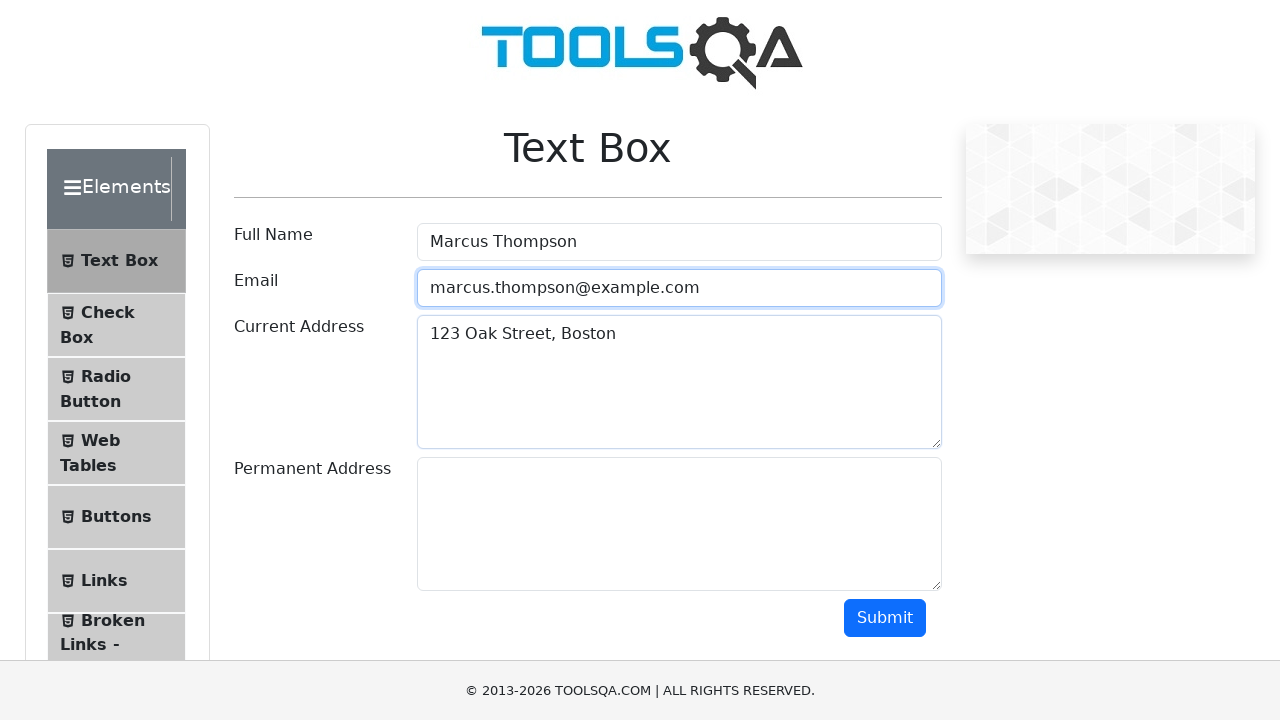

Filled permanent address field with '456 Pine Avenue, California, USA' on #permanentAddress
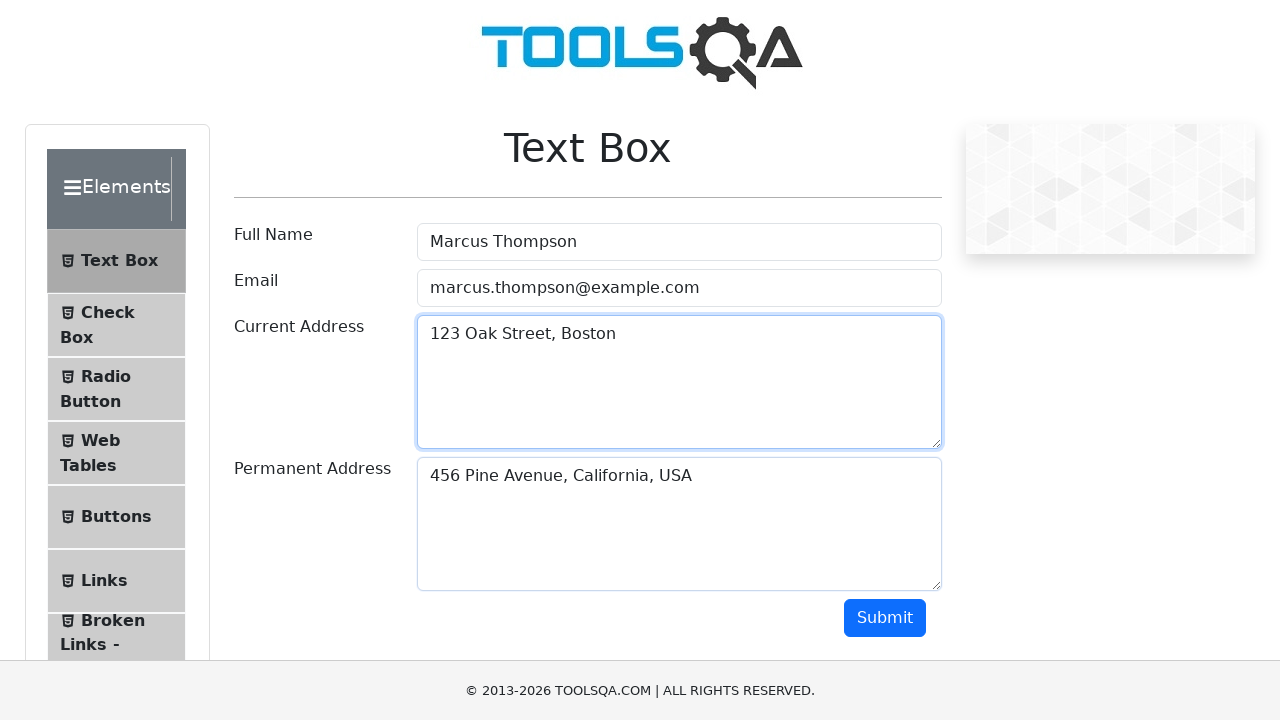

Clicked submit button to submit the form at (885, 618) on #submit
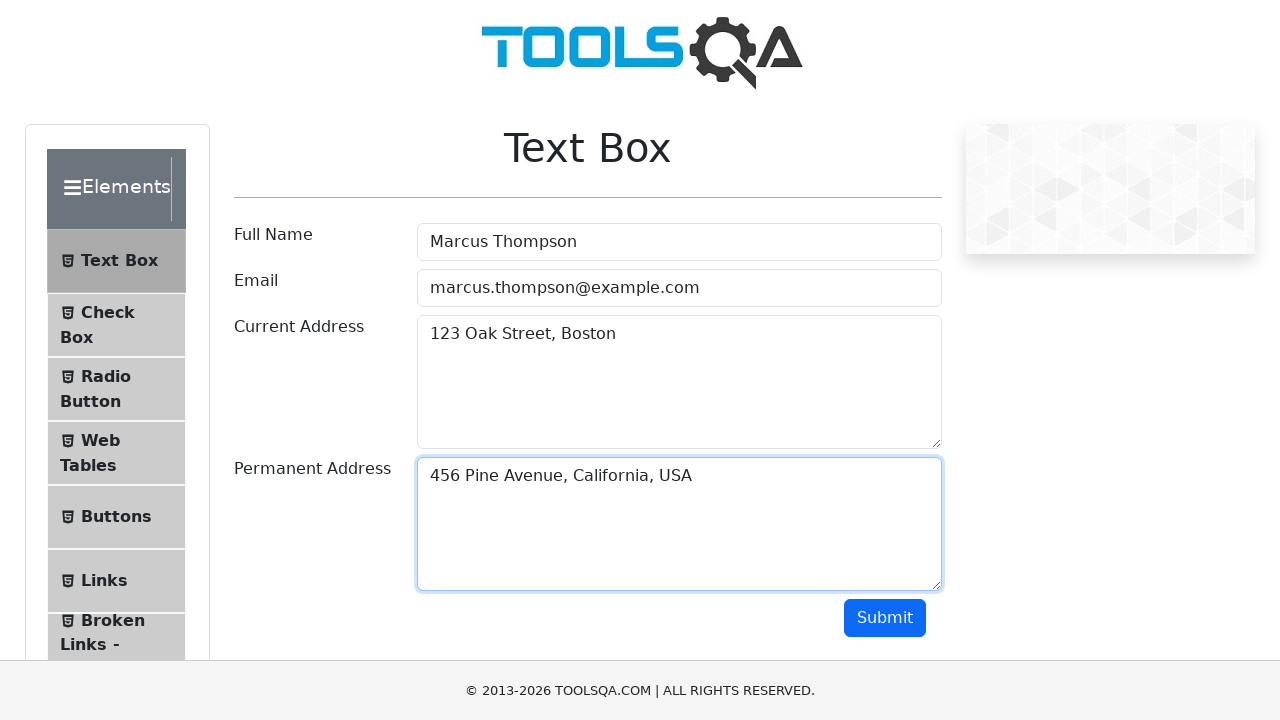

Form submission output appeared on the page
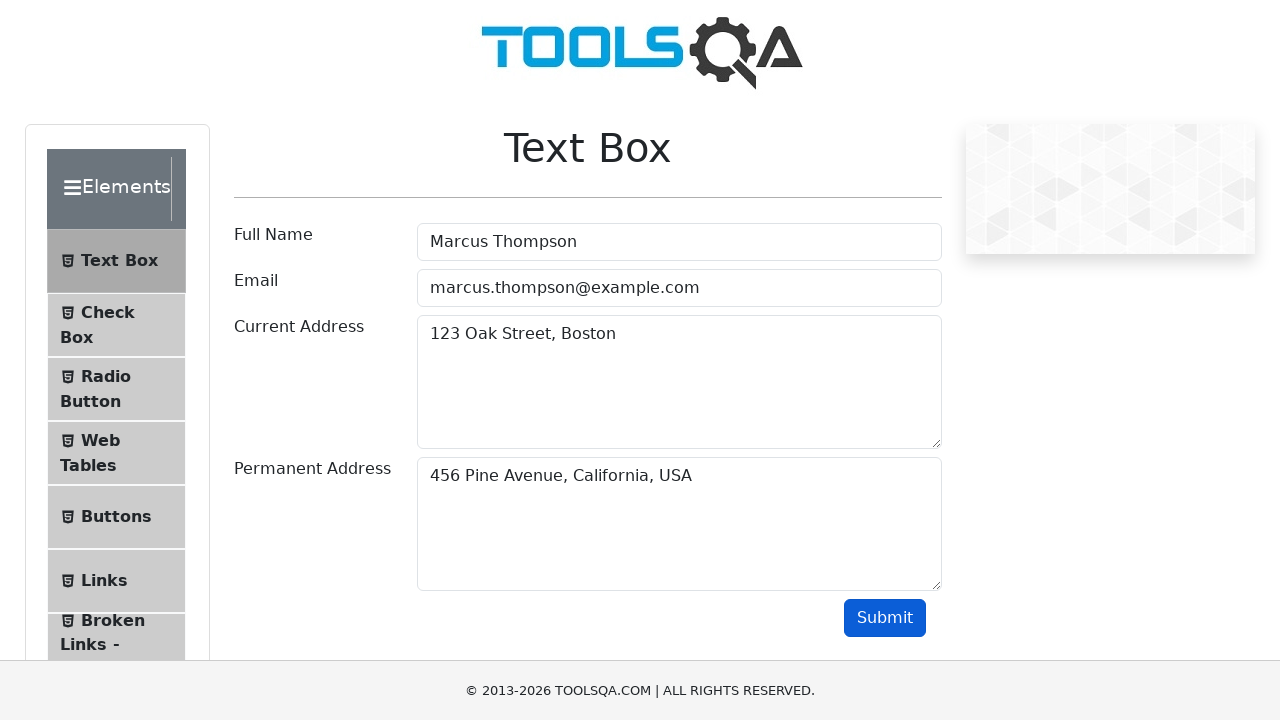

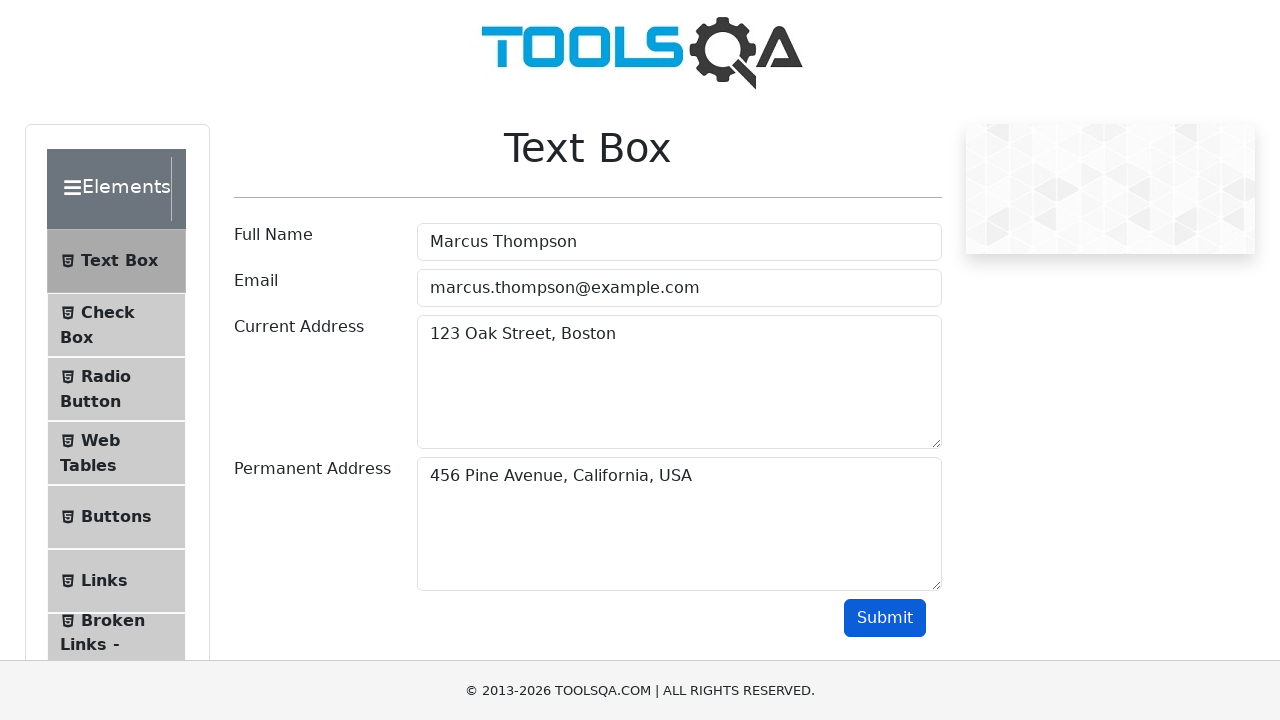